Tests form validation on the Apni Dukaan demo site by entering invalid and valid names, and testing email field validation with invalid and valid email formats.

Starting URL: https://sia0.github.io/Apni-Dukaan/

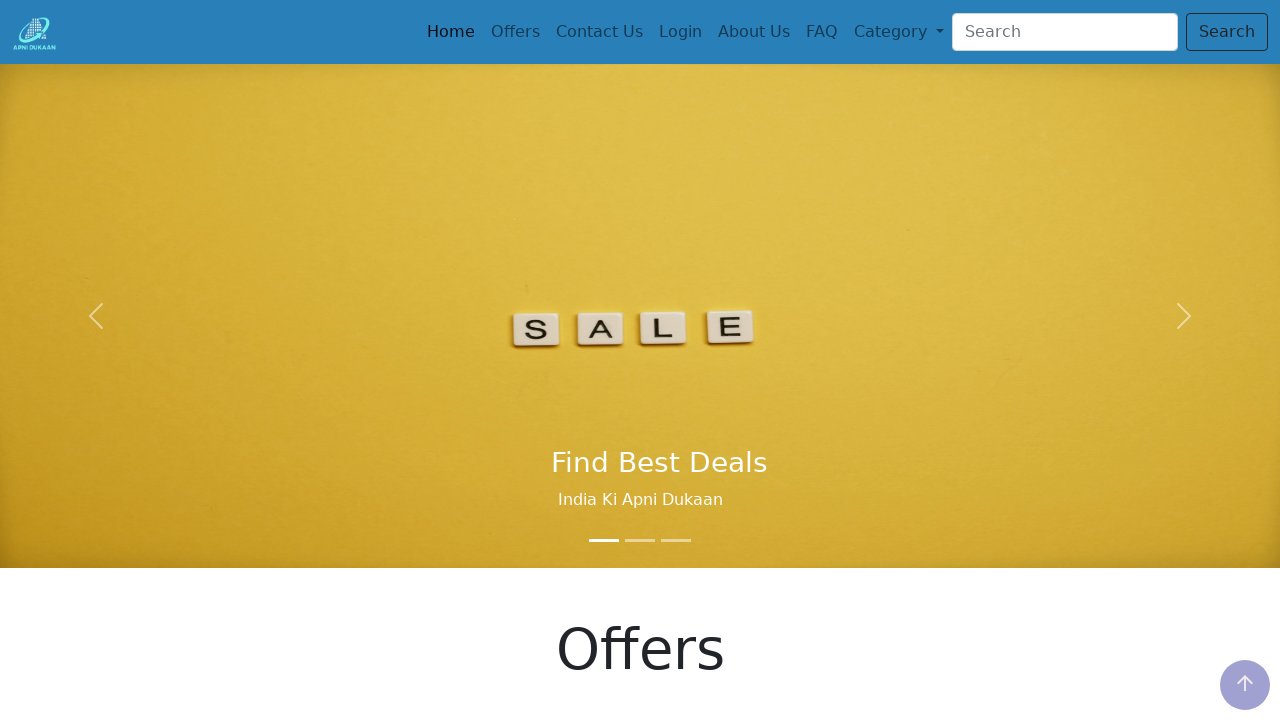

Set viewport size to 1552x840
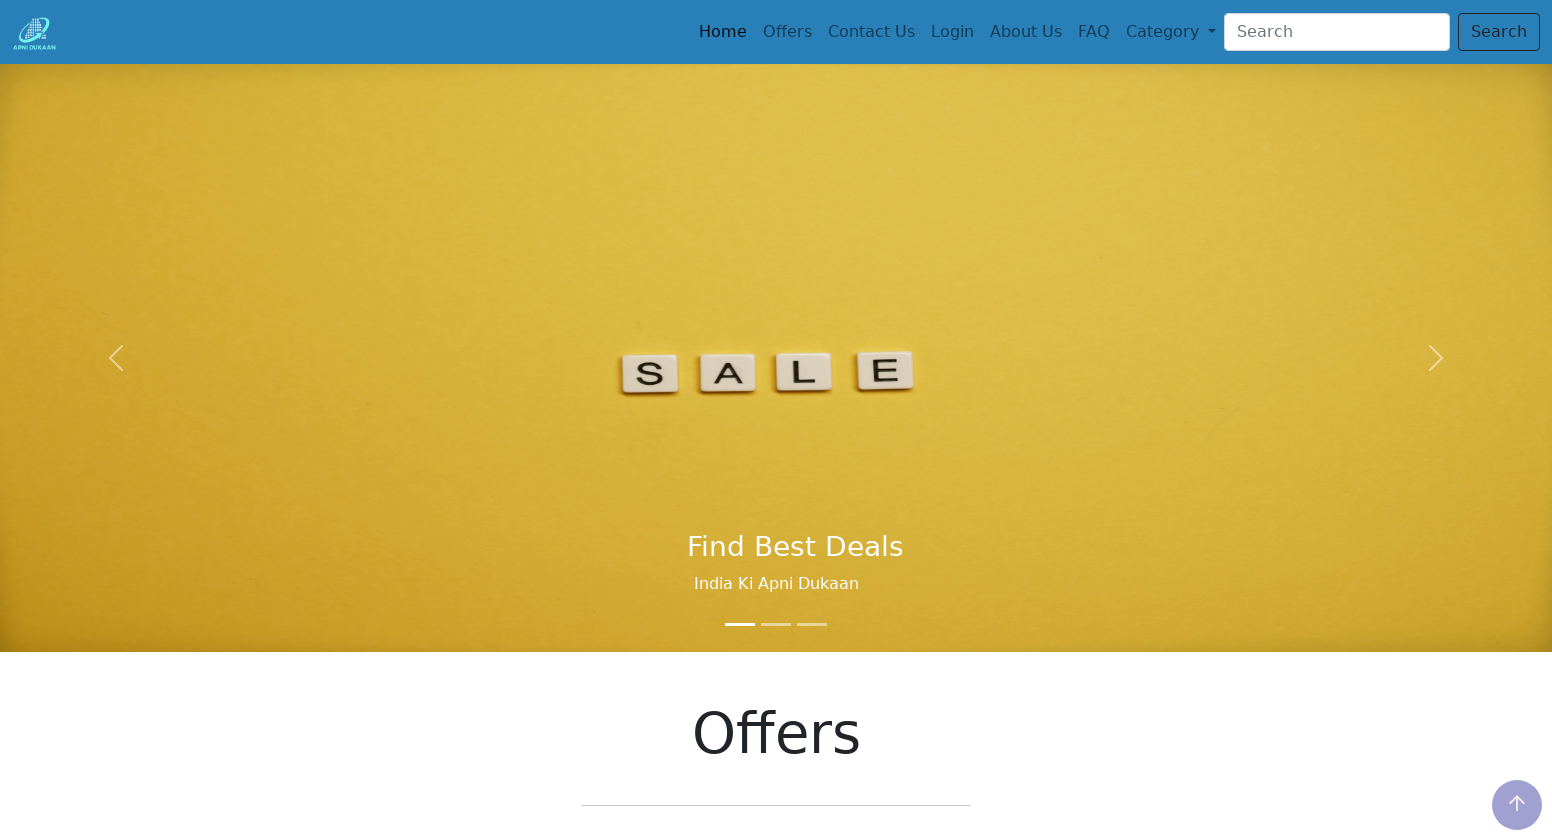

Clicked on third navigation item to access form section at (871, 32) on .nav-item:nth-child(3) > .nav-link
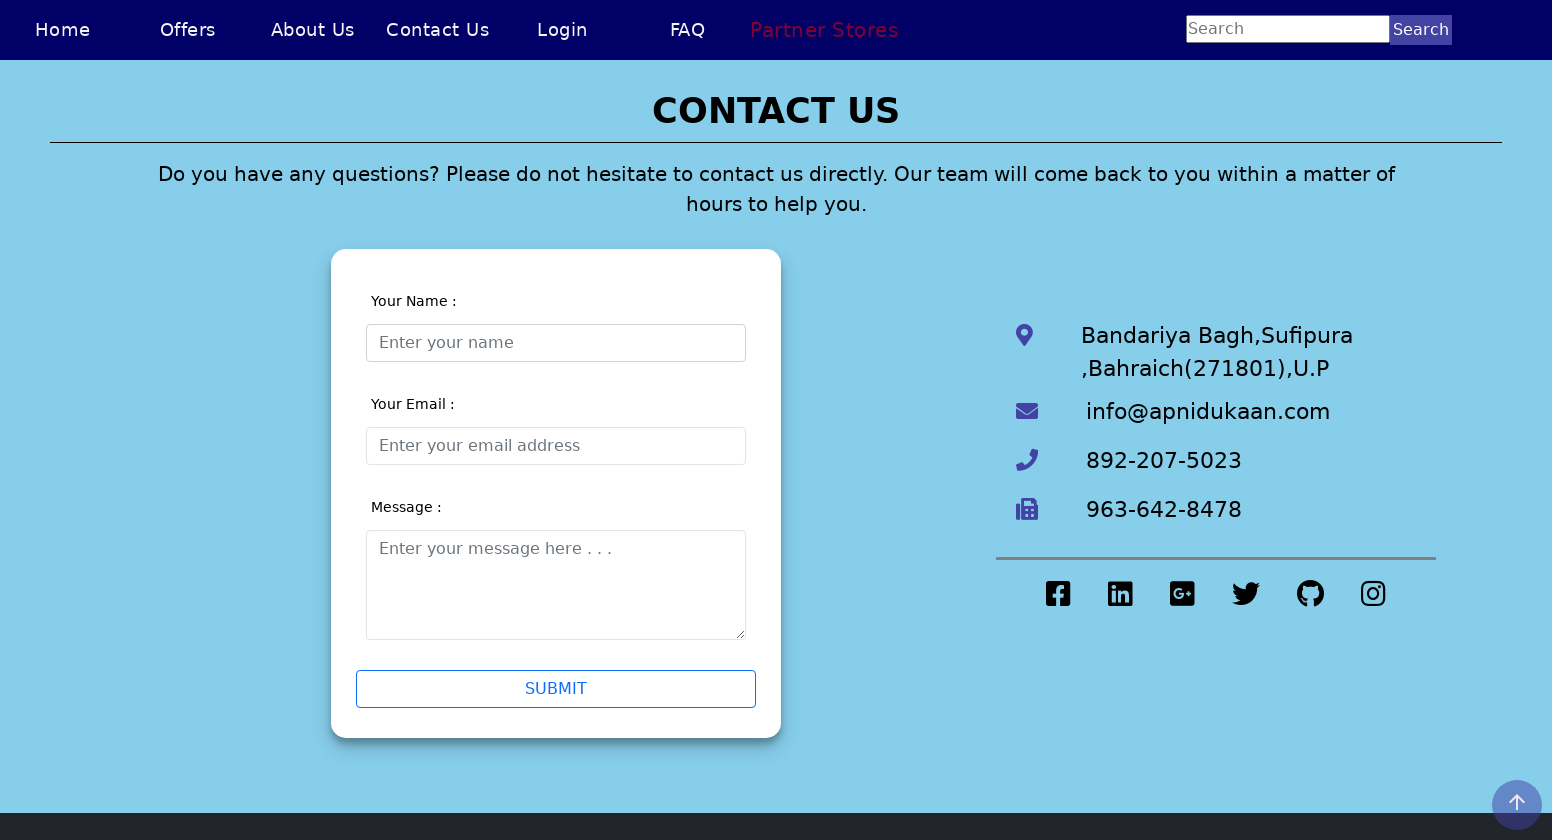

Clicked on name input field at (556, 342) on #validationCustom01
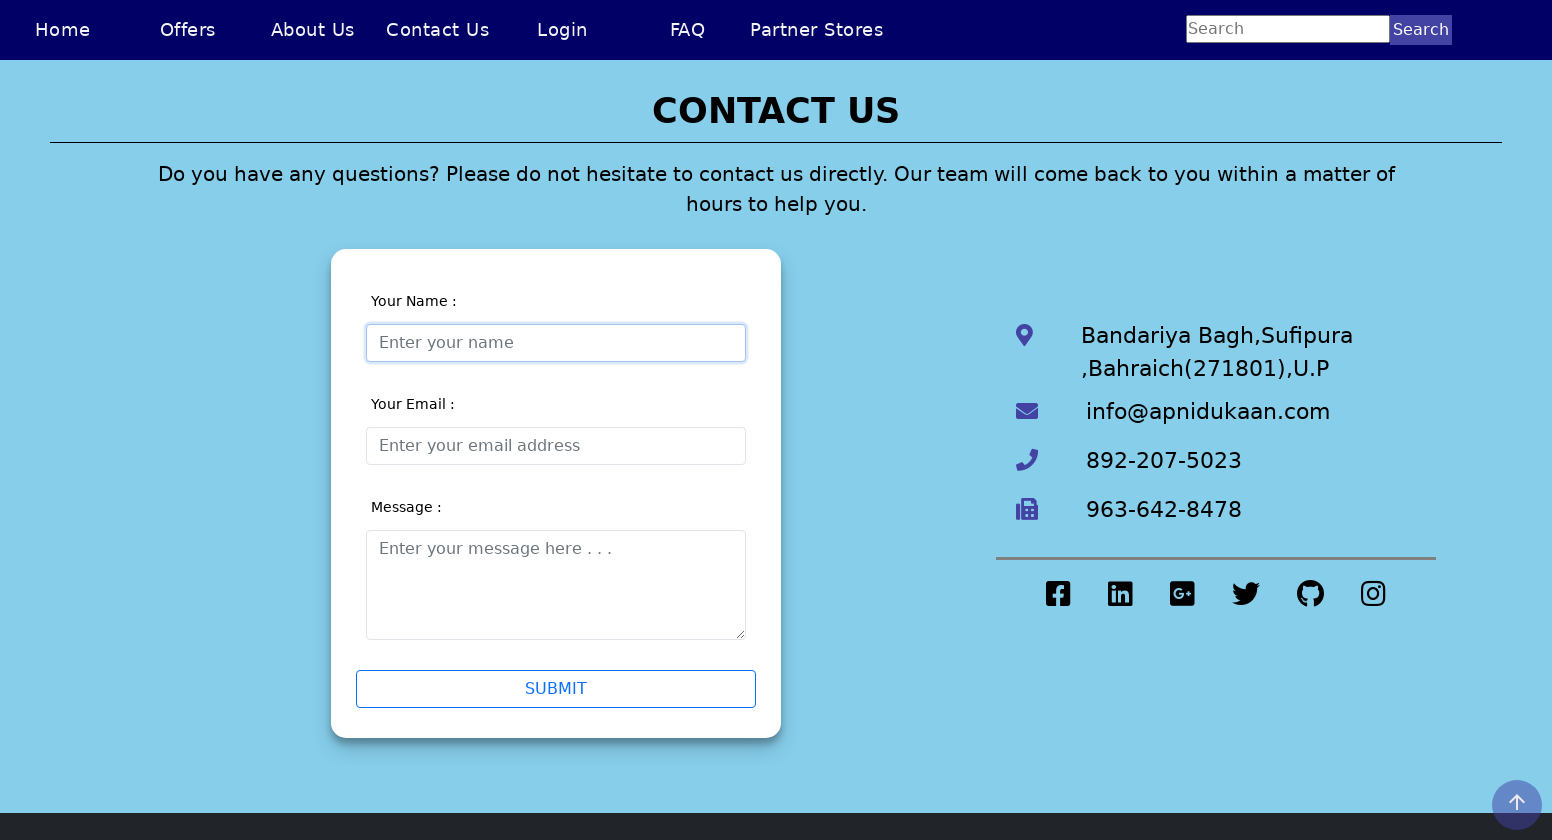

Cleared name input field on #validationCustom01
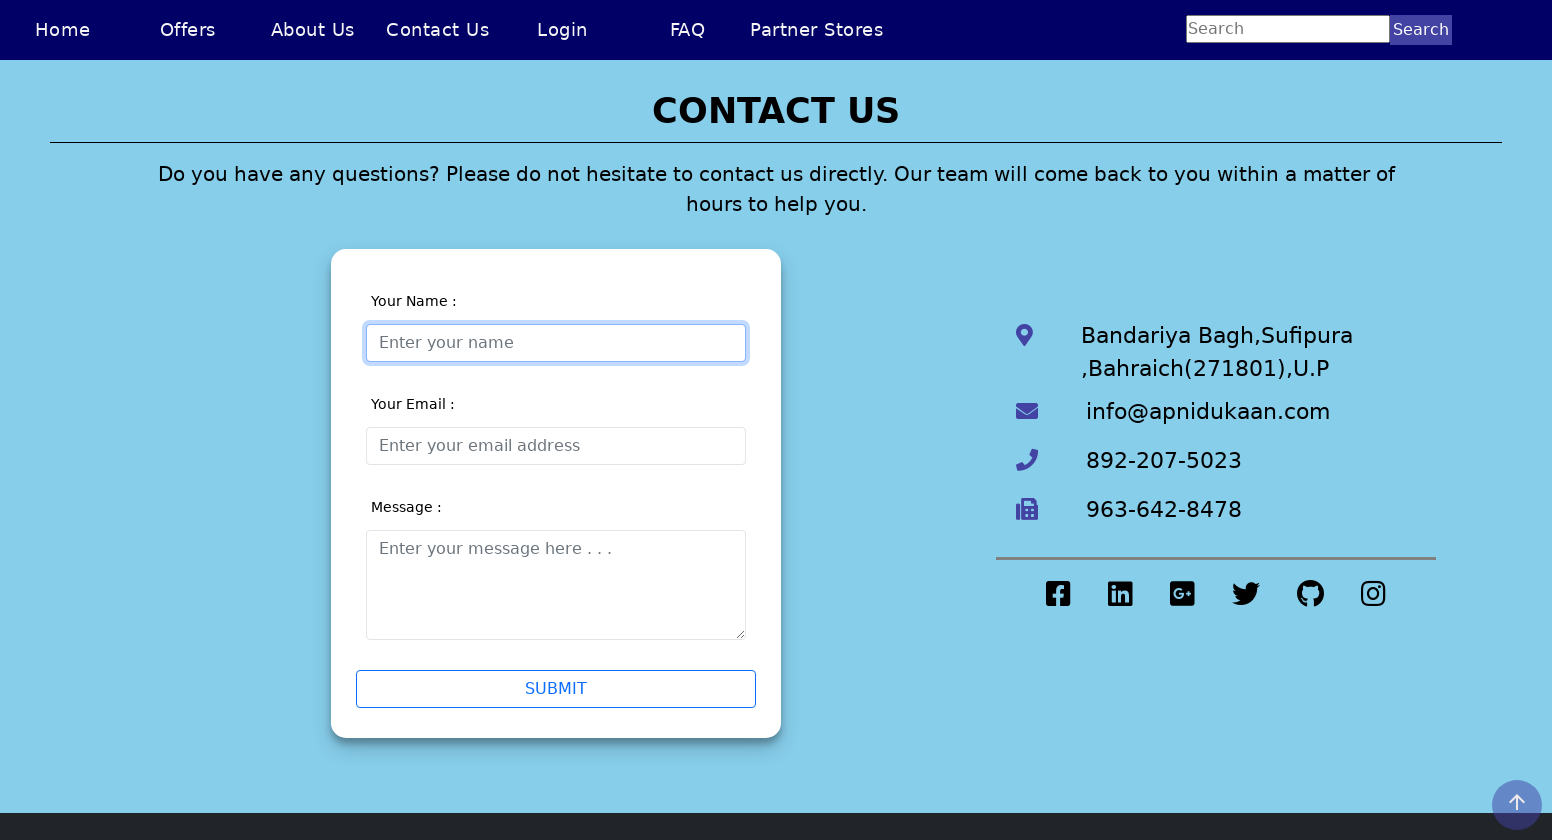

Entered invalid name 'Sia Chong Perng5' containing numbers on #validationCustom01
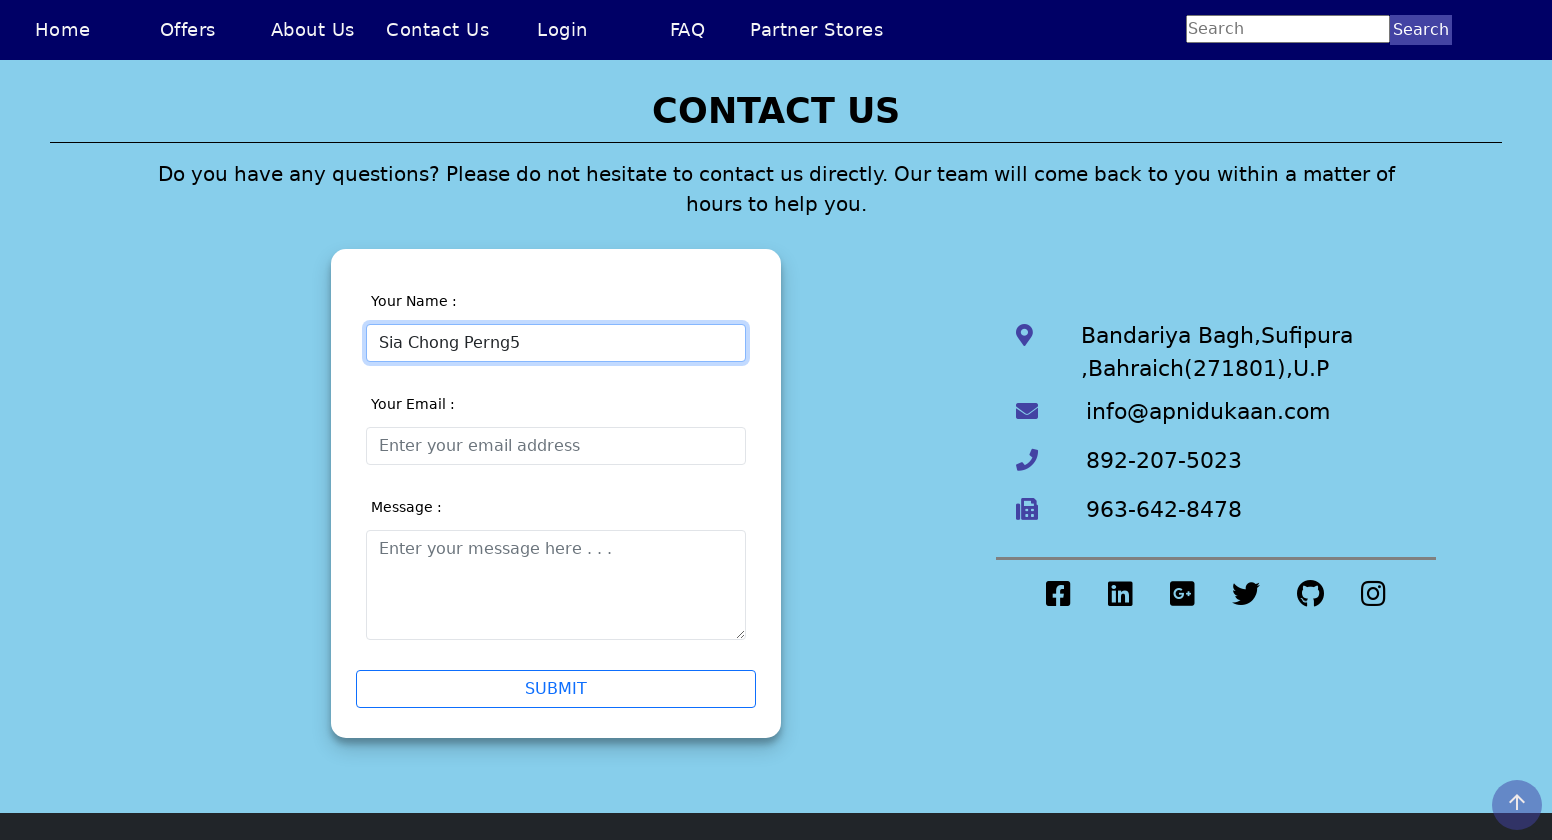

Clicked on another field to trigger name validation at (556, 584) on #validationCustom03
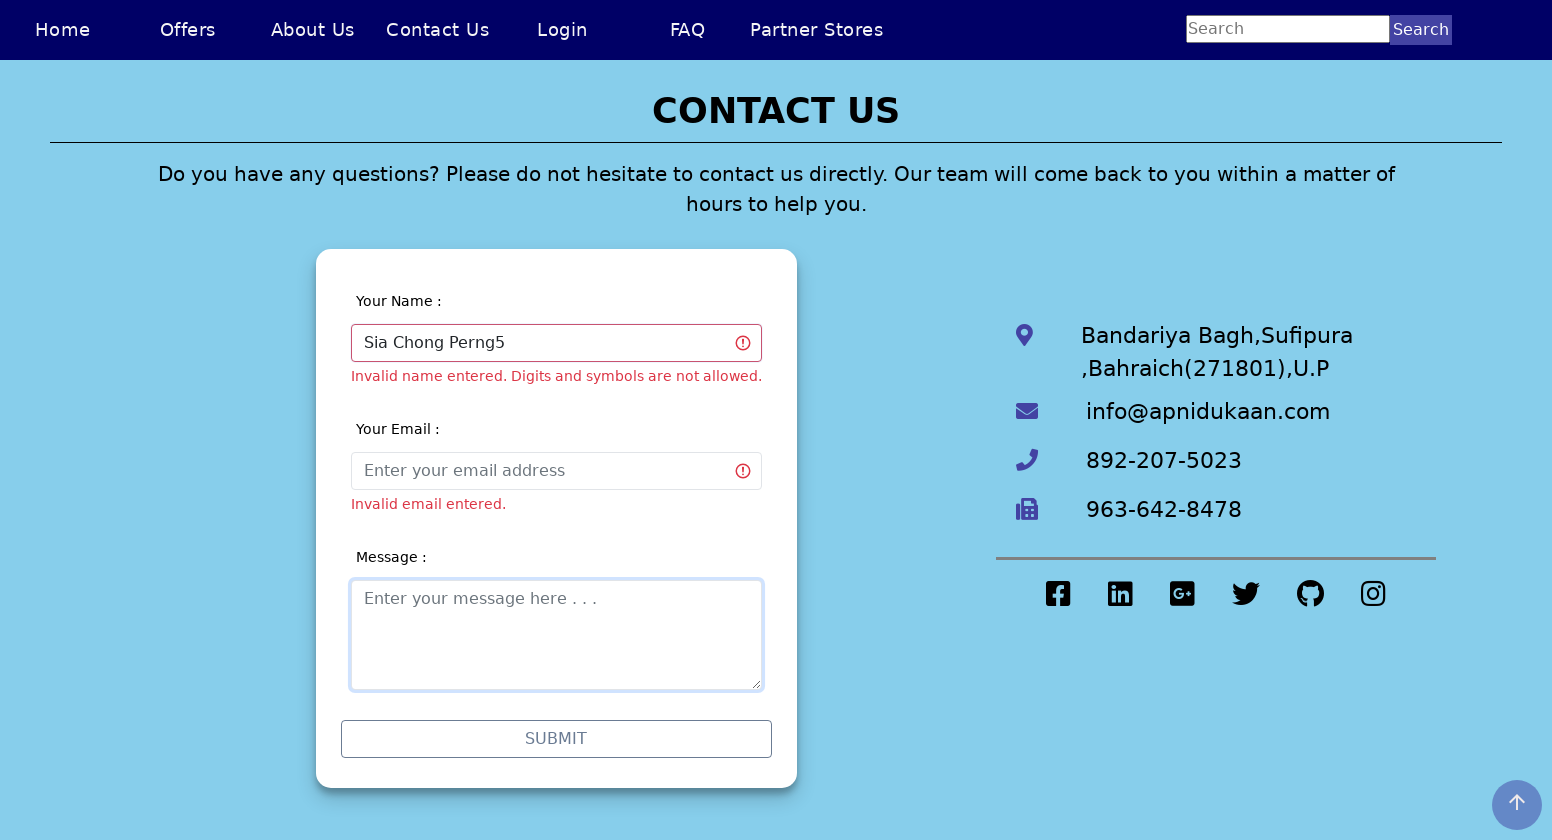

Clicked back on name input field at (556, 342) on #validationCustom01
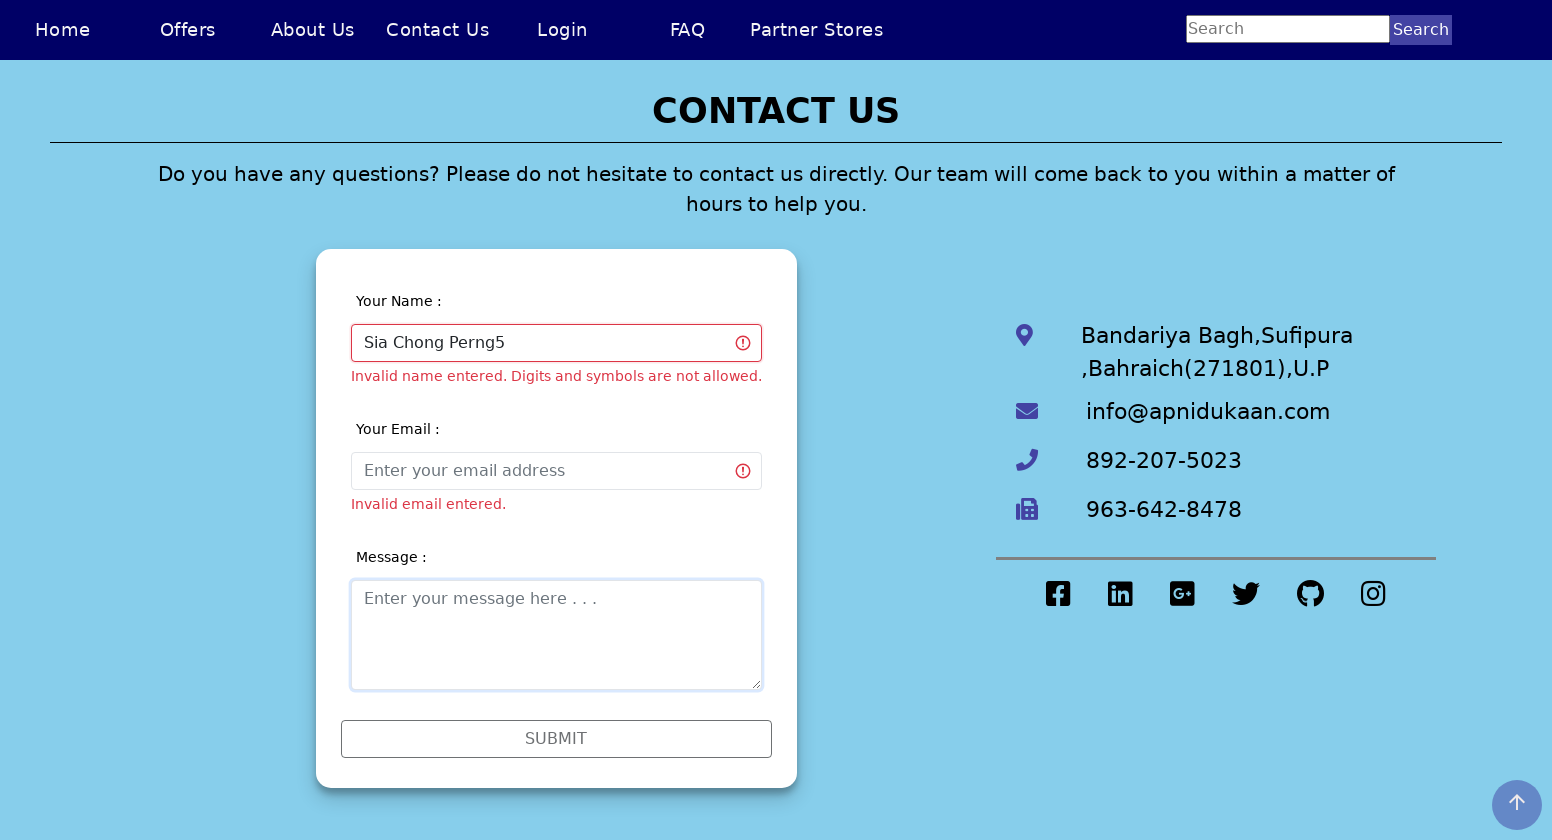

Waited 500ms for validation classes to update
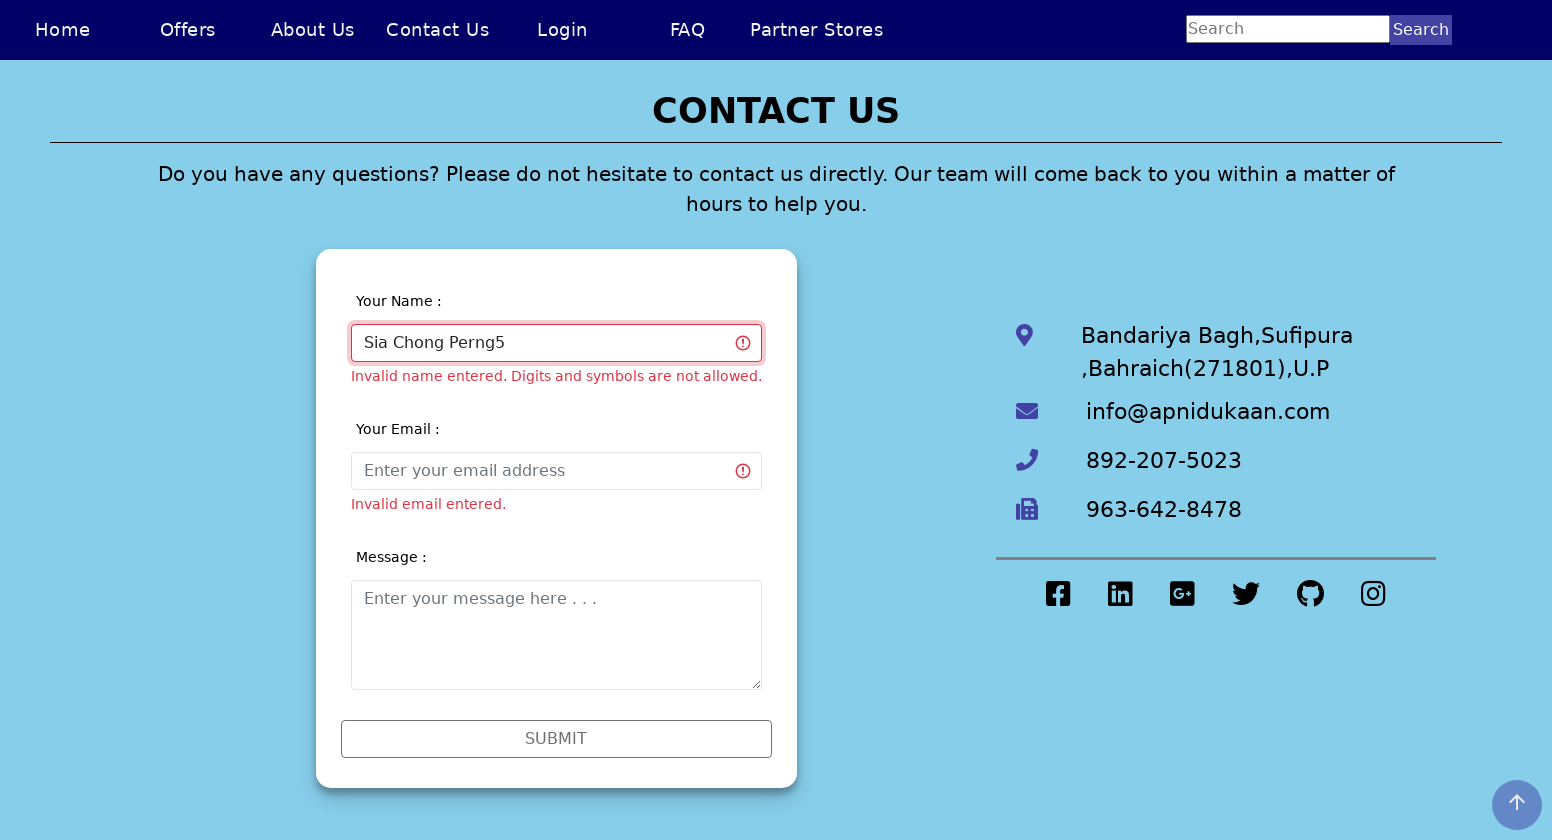

Cleared name input field on #validationCustom01
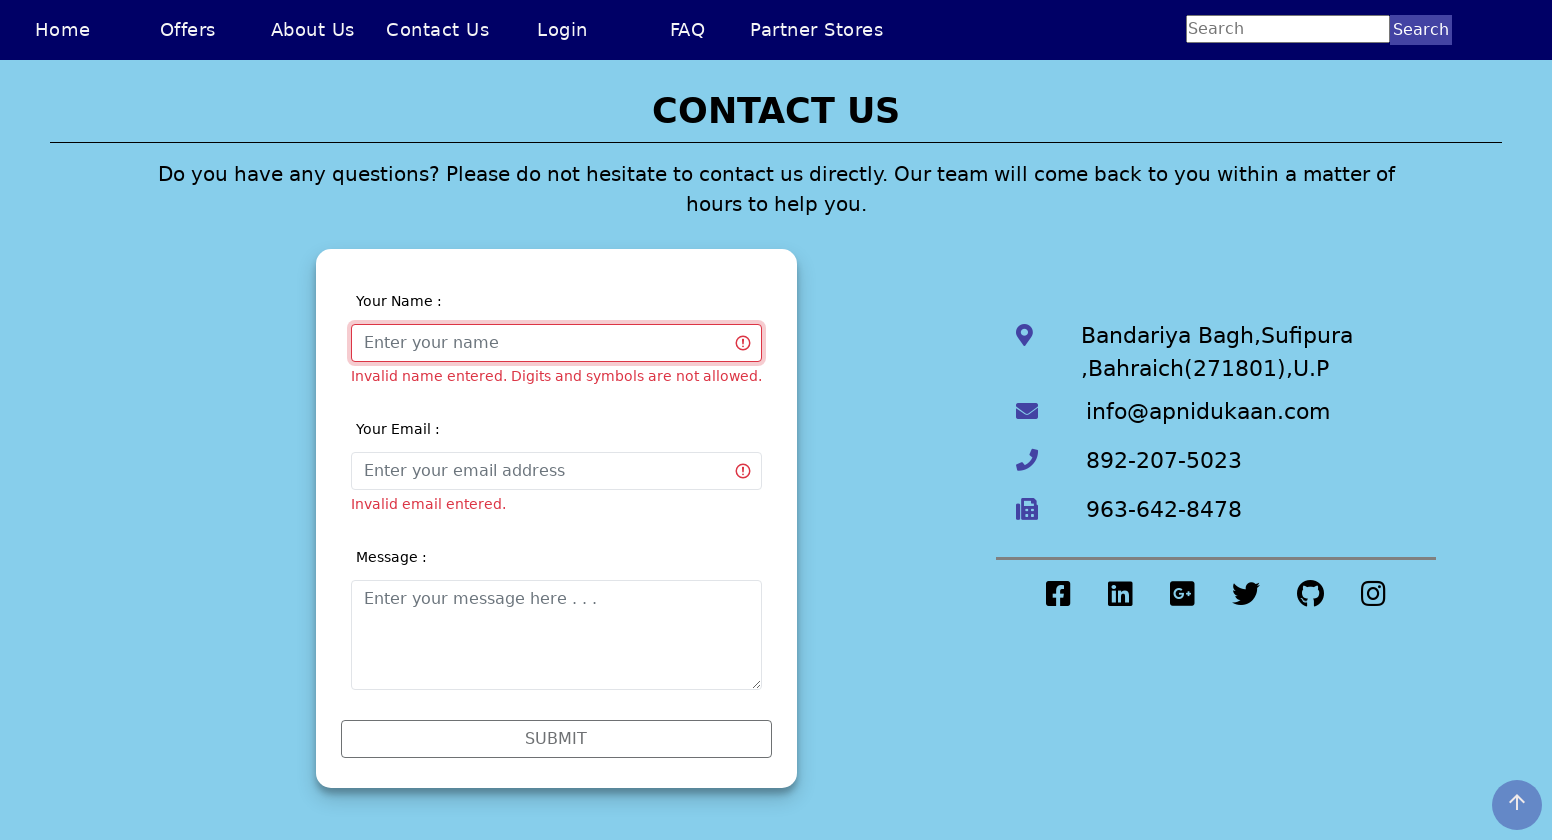

Entered valid name 'Sia Chong Perng' without numbers on #validationCustom01
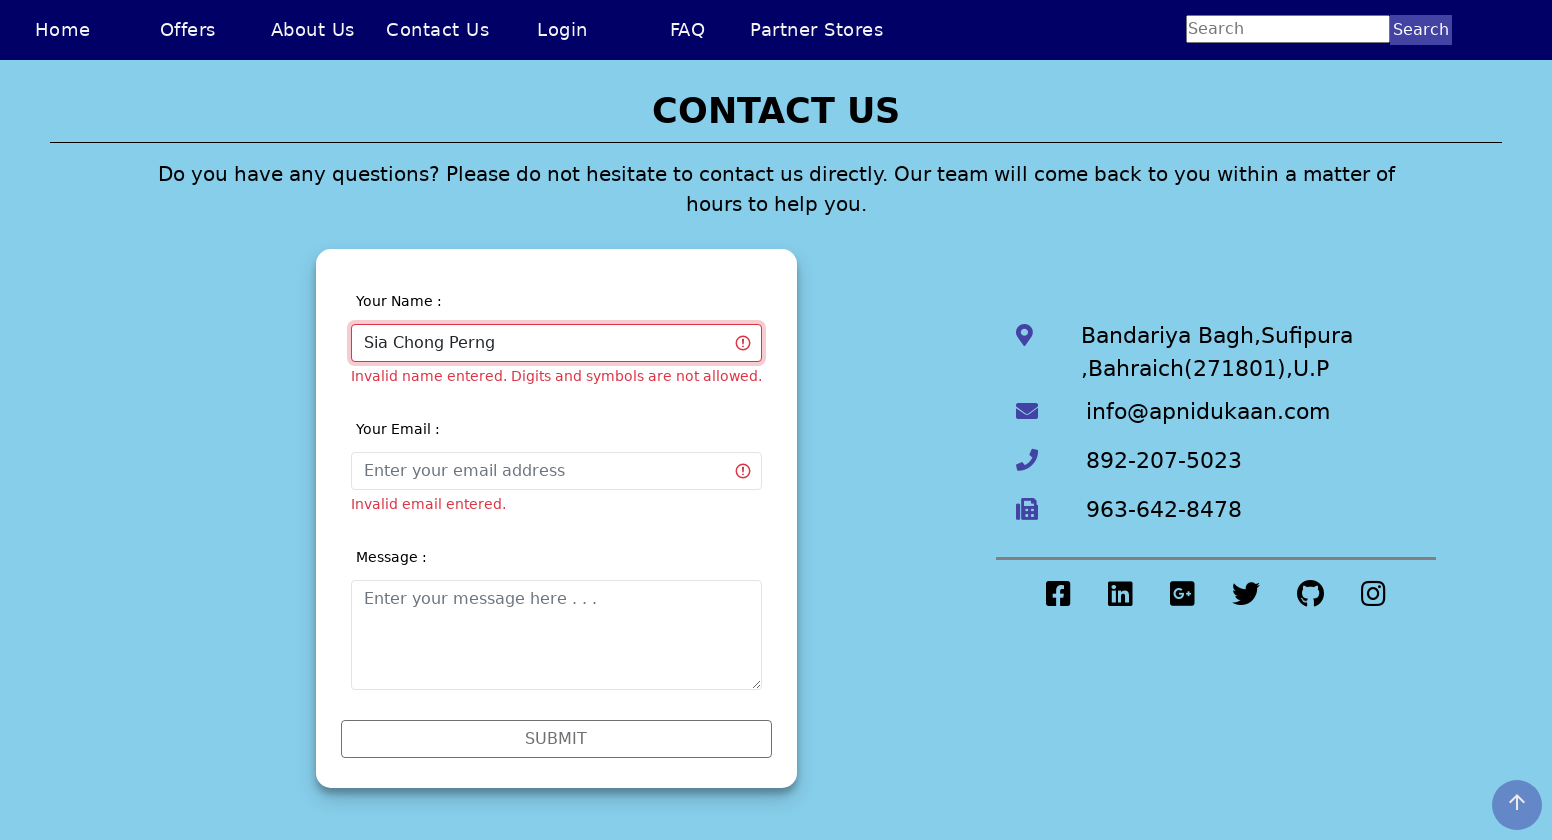

Clicked on another field to trigger validation of valid name at (556, 634) on #validationCustom03
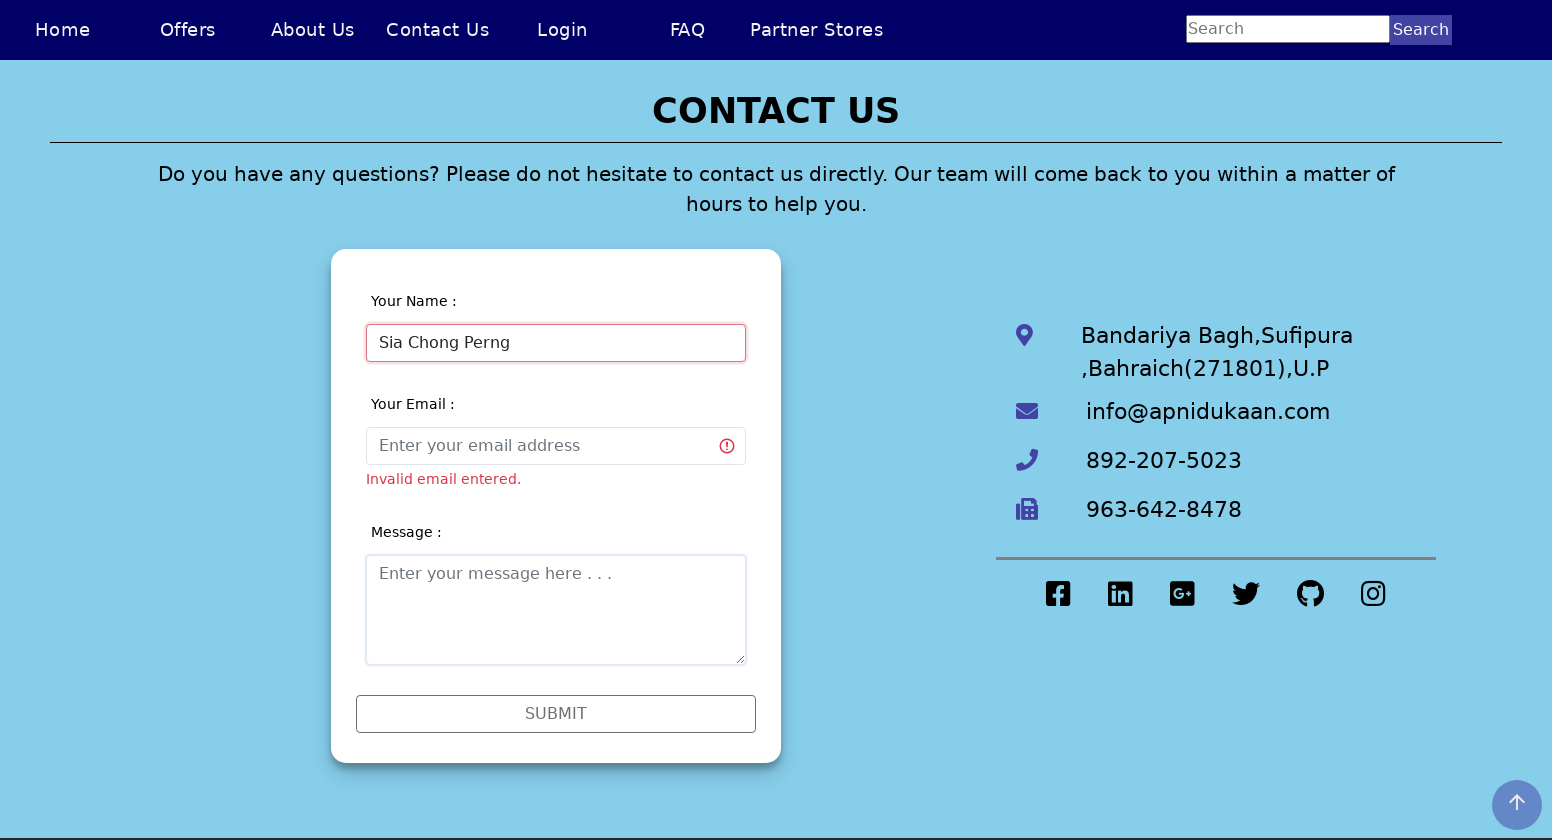

Clicked on email input field at (556, 446) on #validationCustom02
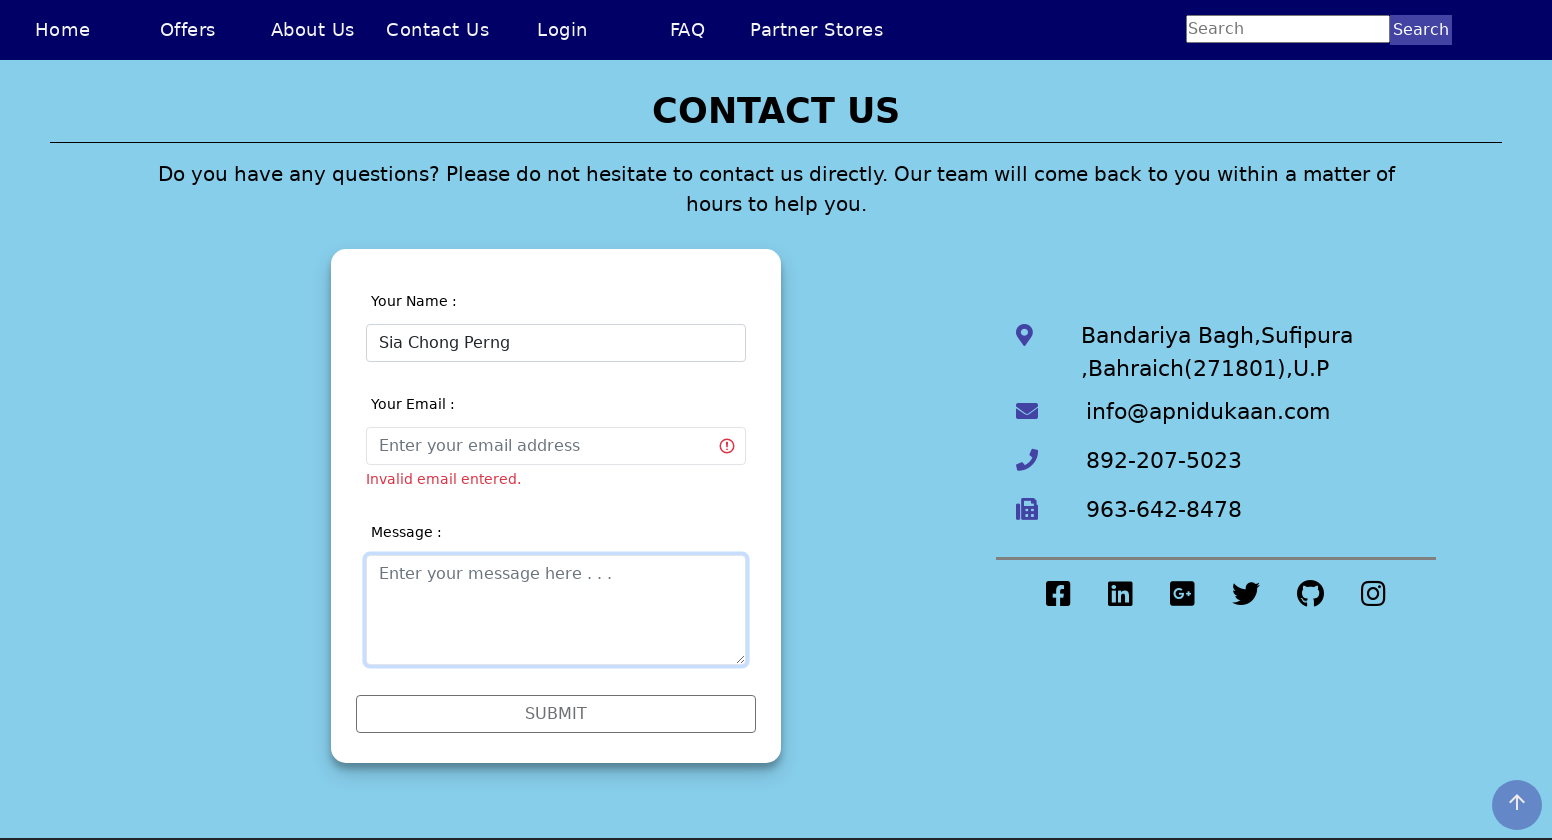

Entered invalid email 'chongperng' without @ symbol on #validationCustom02
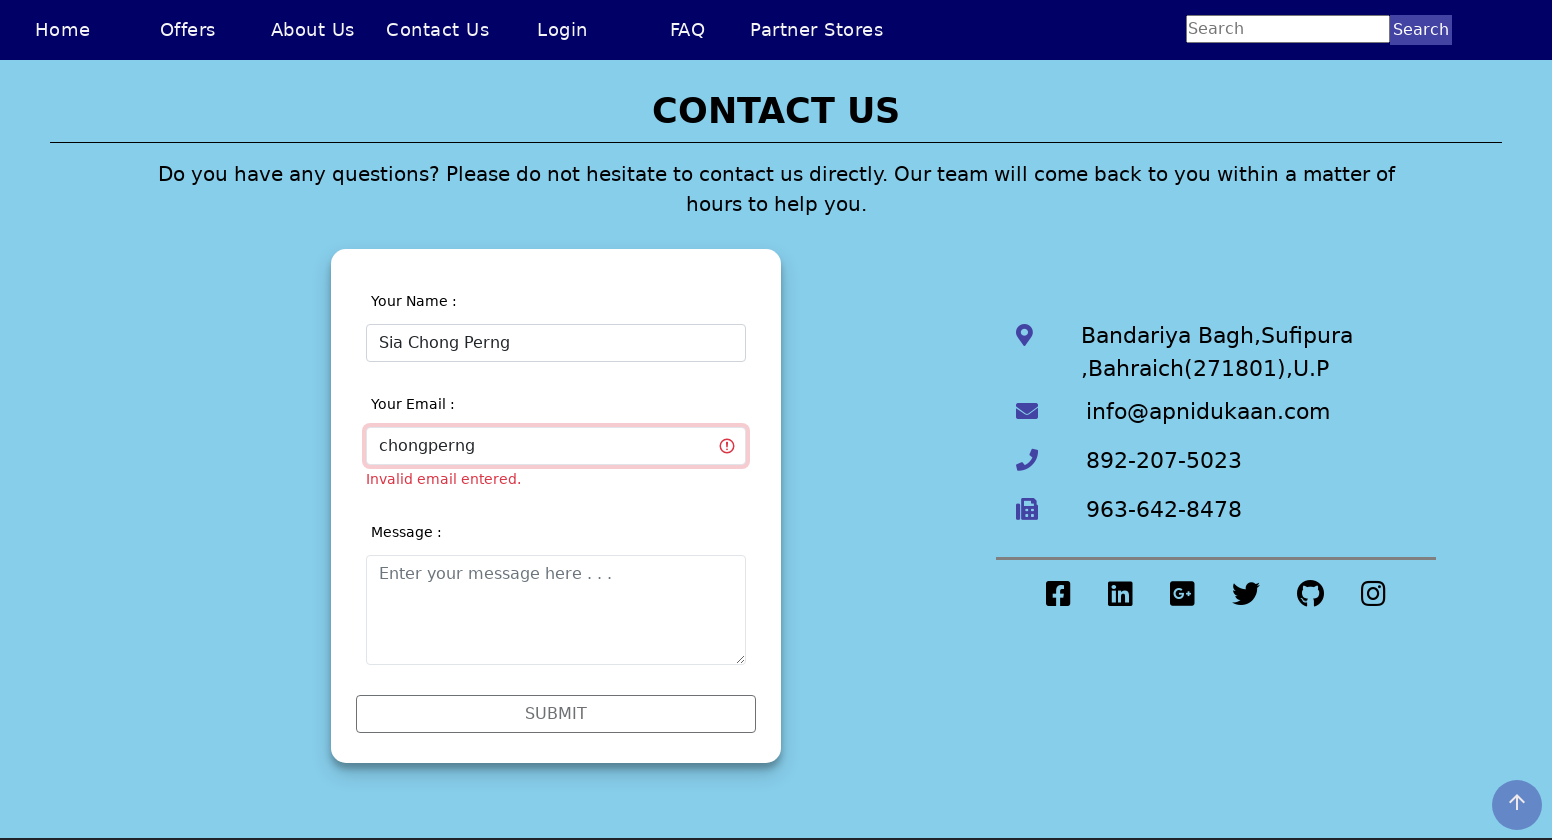

Clicked outside email field to trigger validation at (556, 506) on .center-div
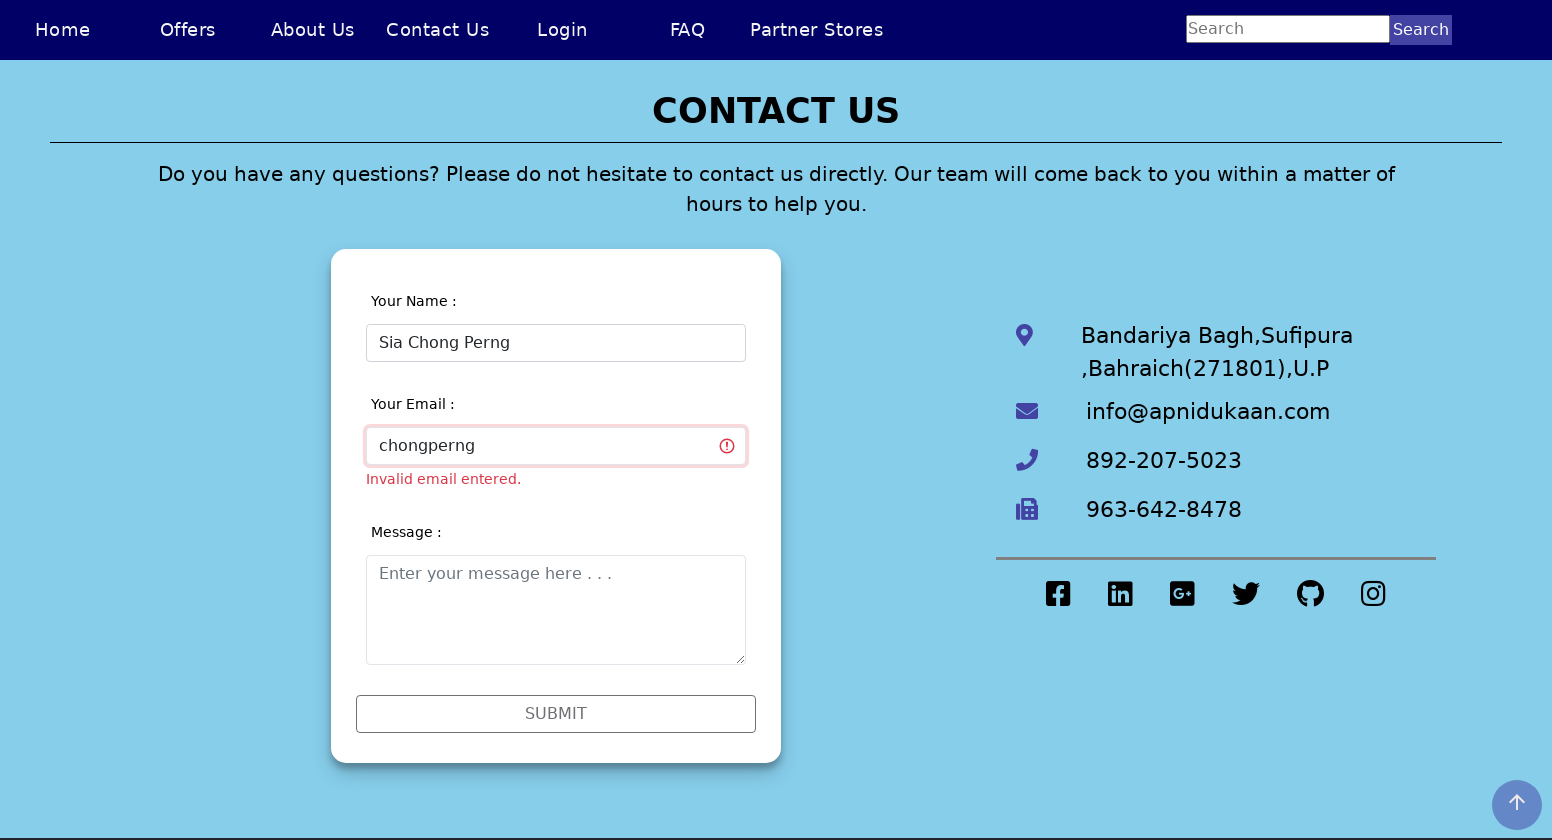

Clicked on email input field again at (556, 446) on #validationCustom02
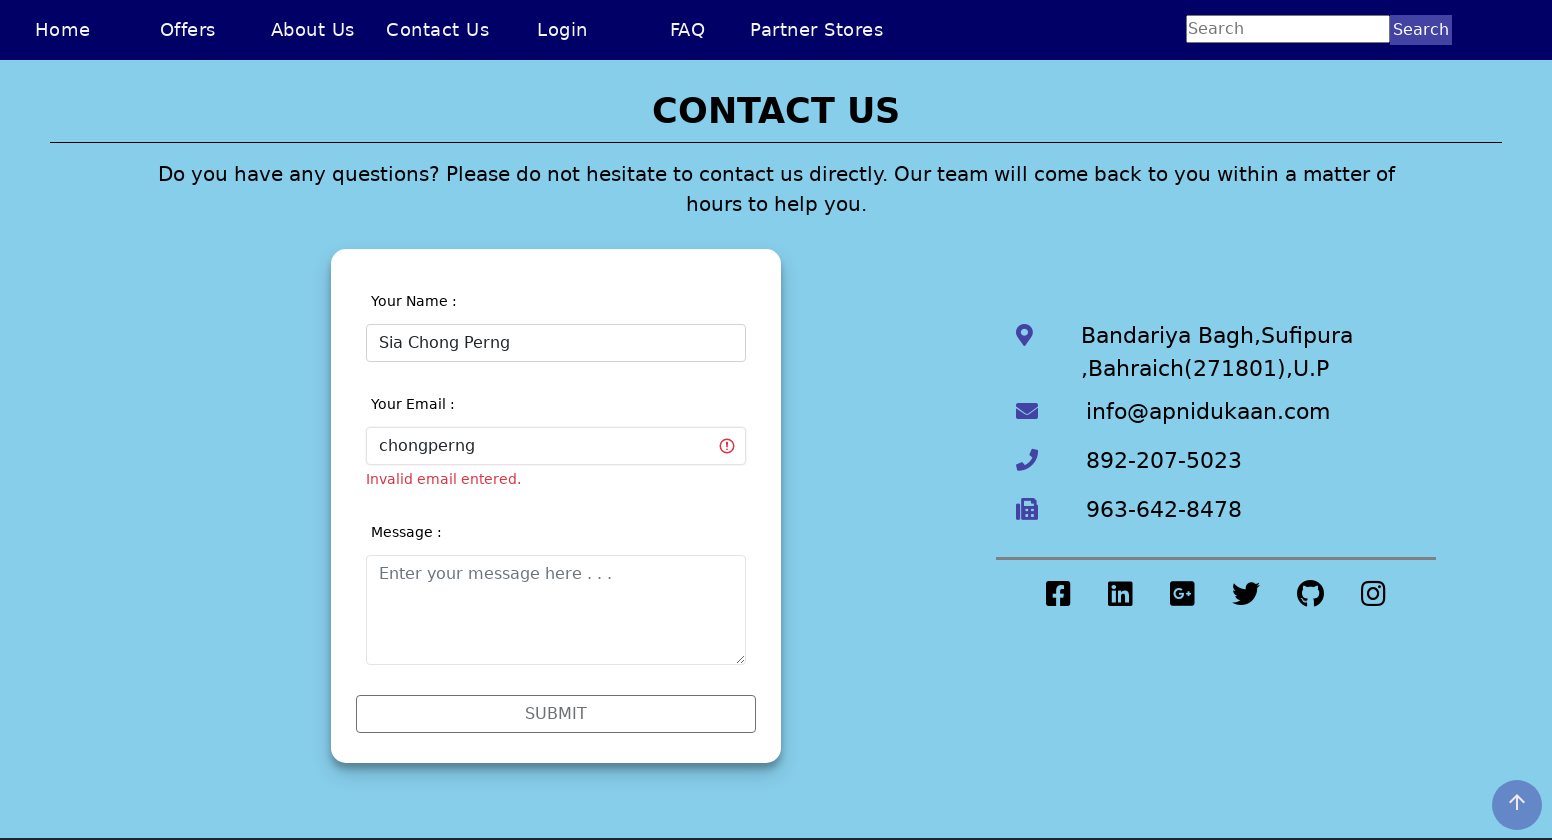

Cleared email input field on #validationCustom02
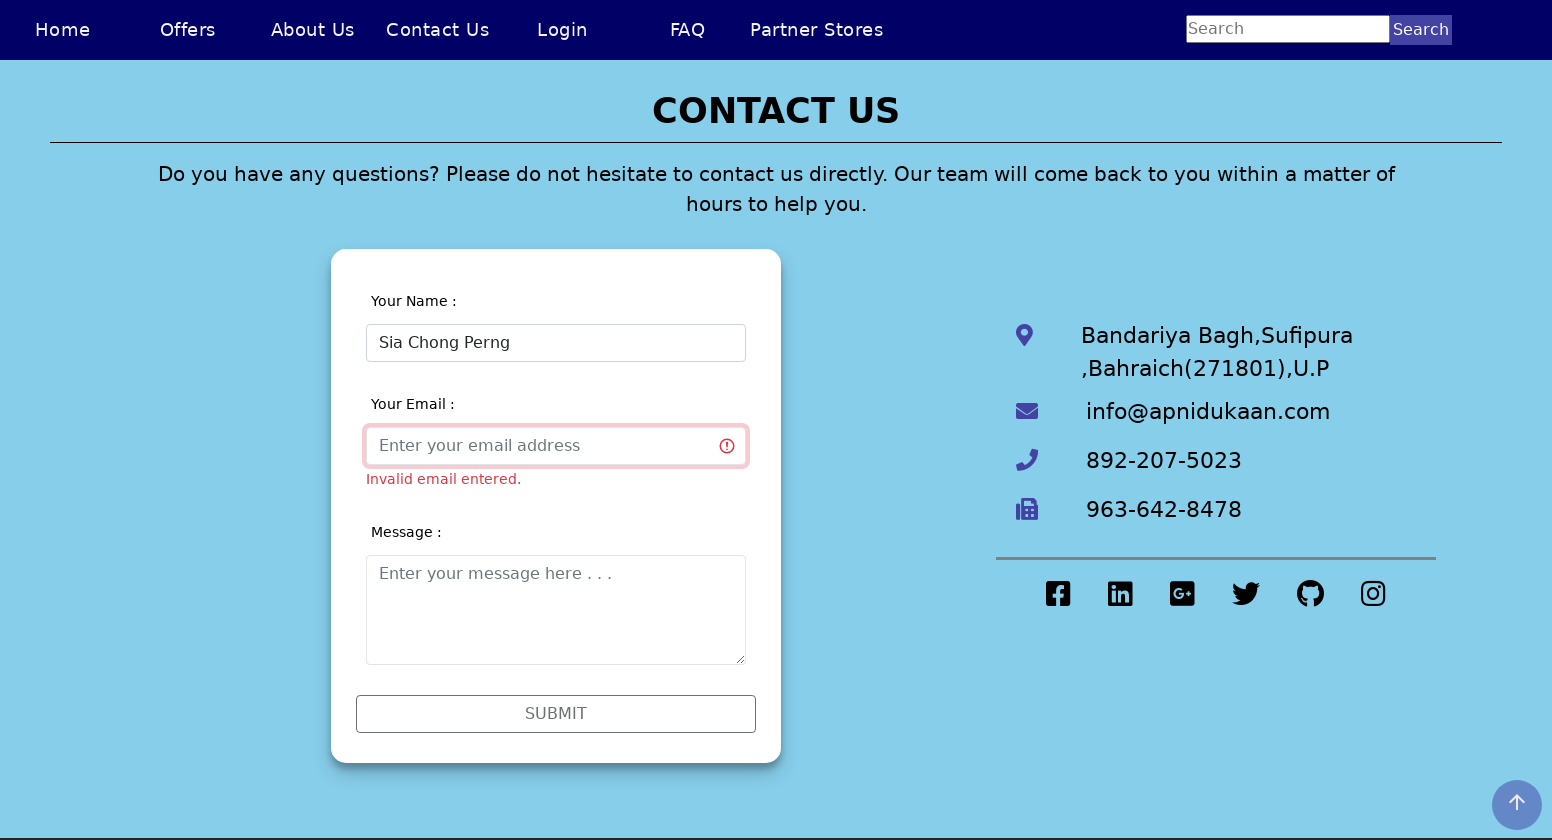

Entered valid email 'chongperngsia@hotmail.com' on #validationCustom02
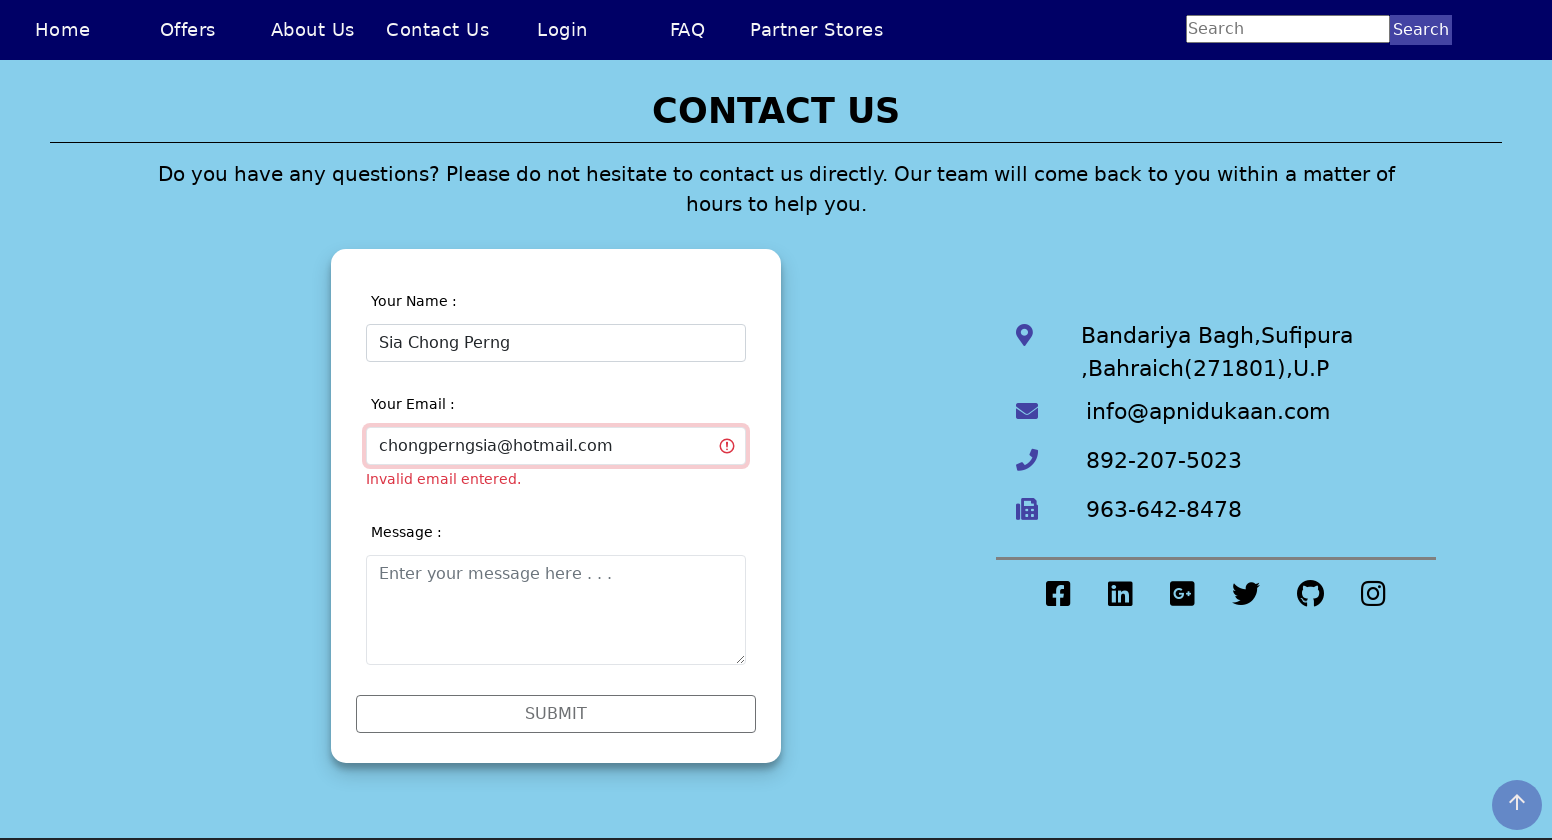

Clicked outside email field to trigger validation of valid email at (556, 506) on .center-div
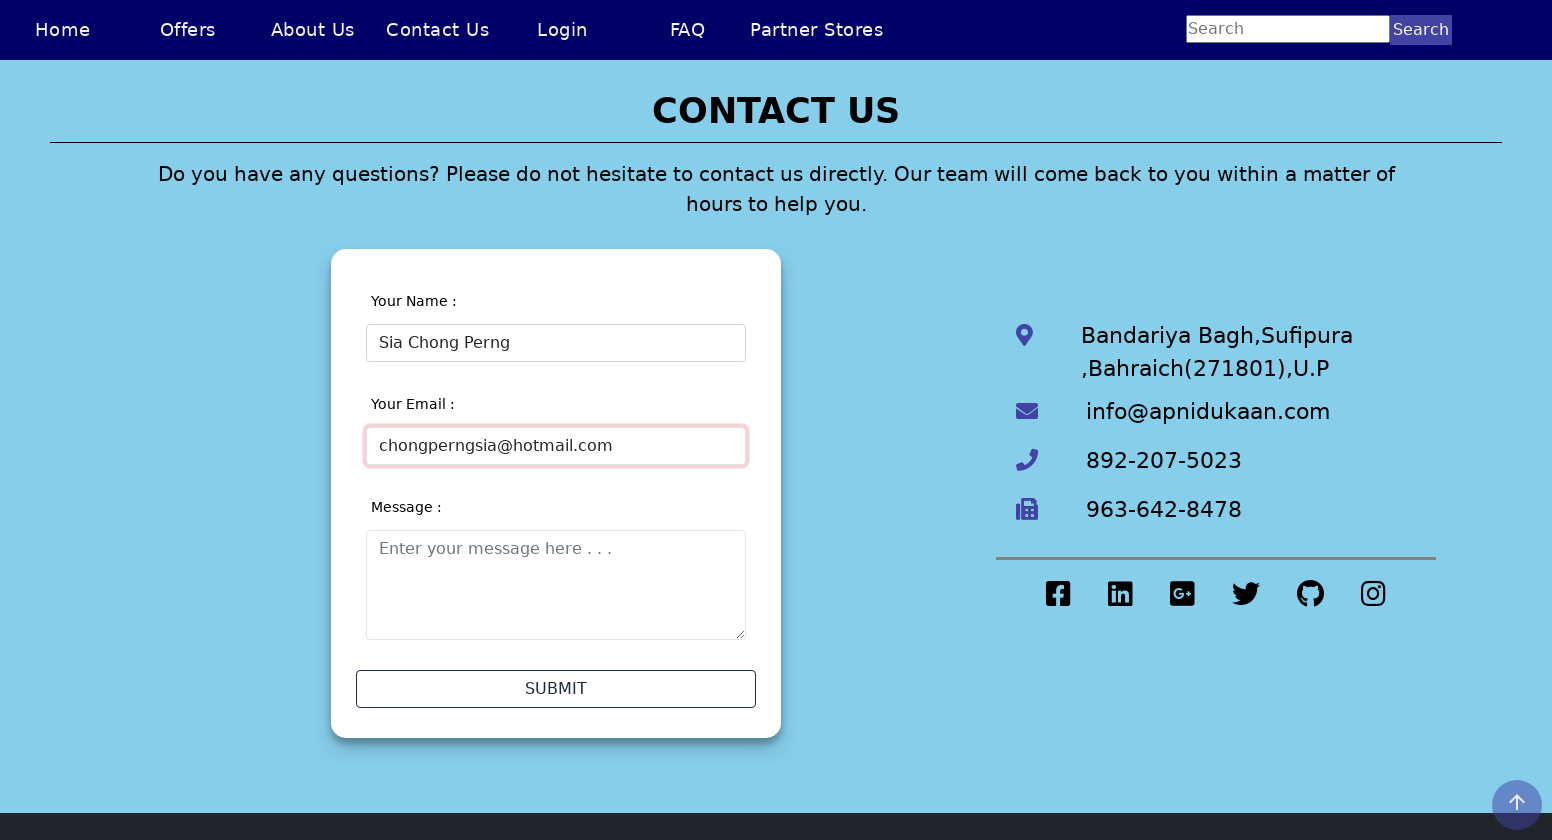

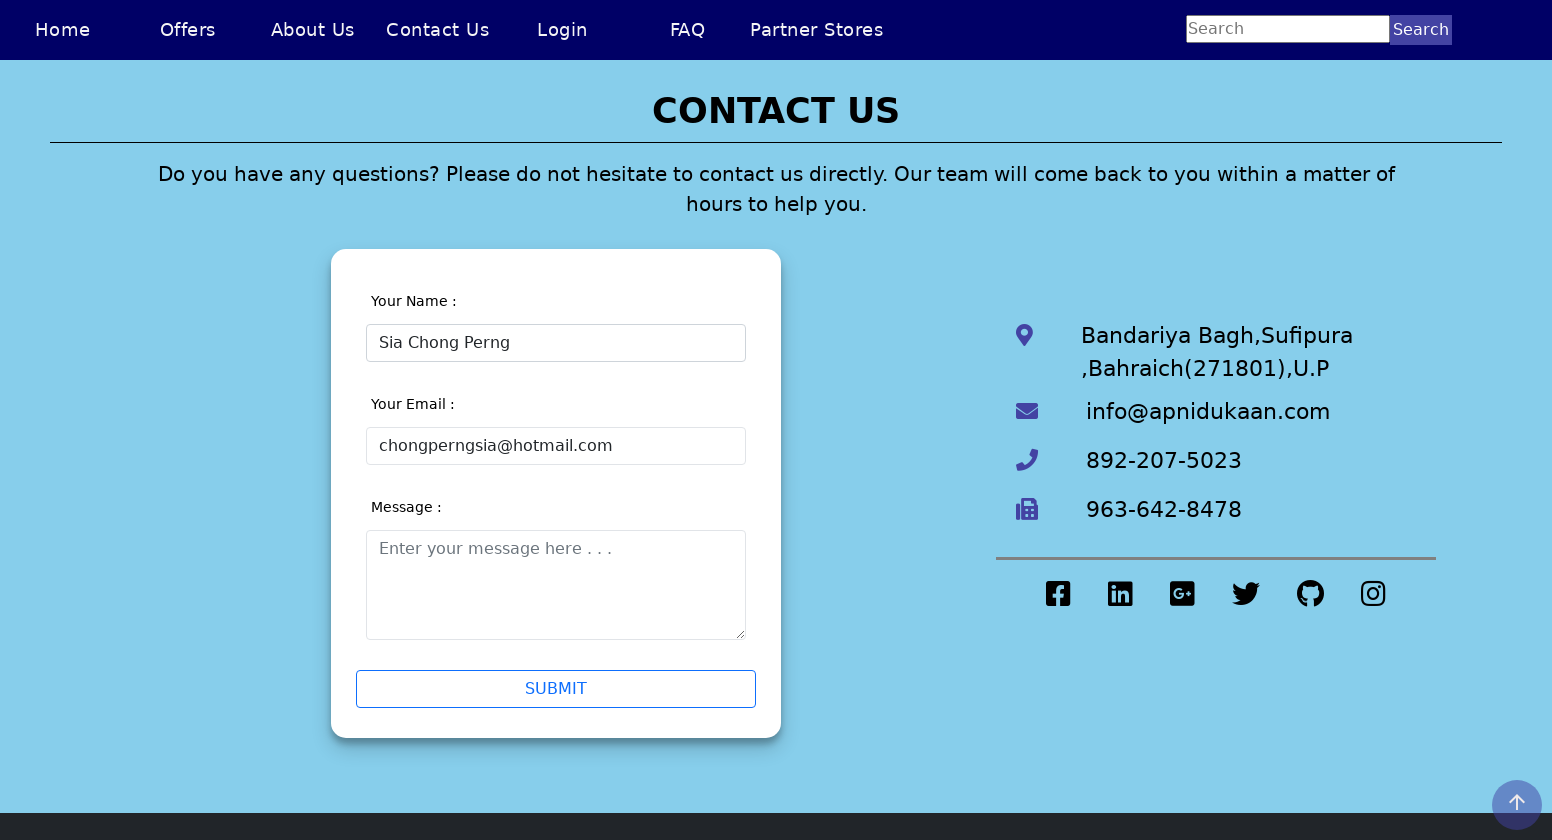